Tests mortgage calculator form by entering home value and down payment fields

Starting URL: https://www.mortgagecalculator.org

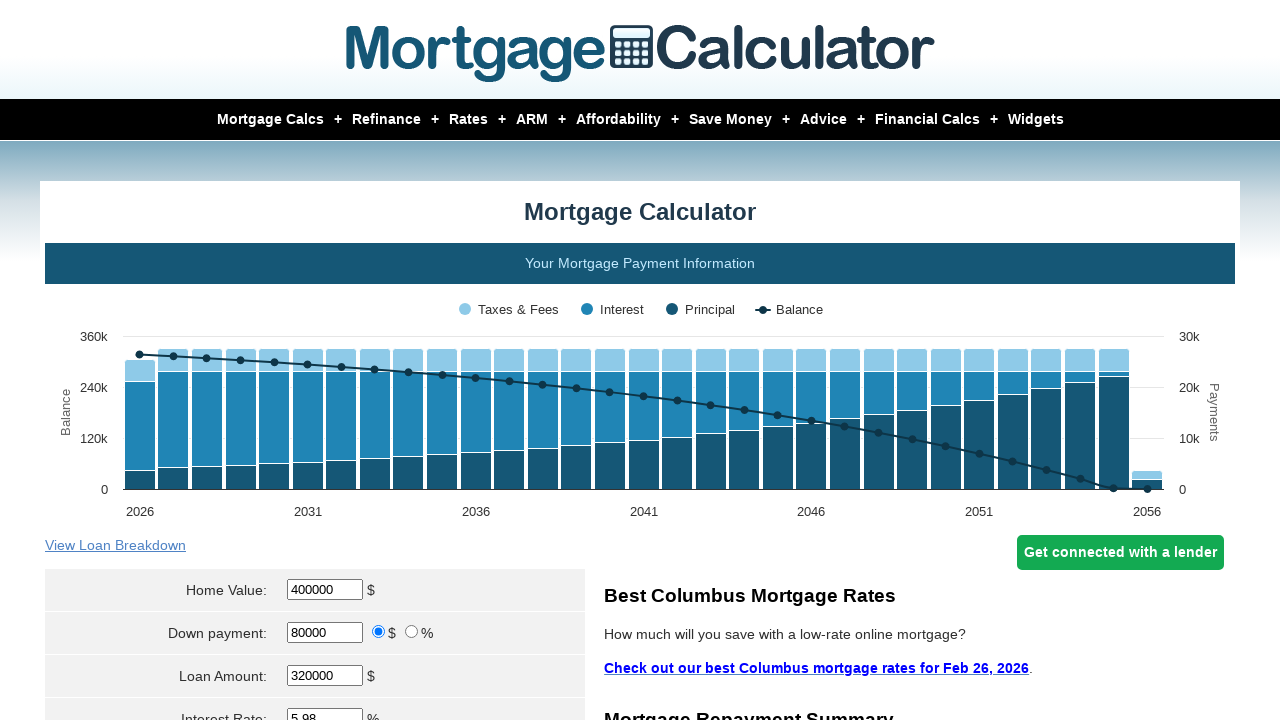

Located home value input field
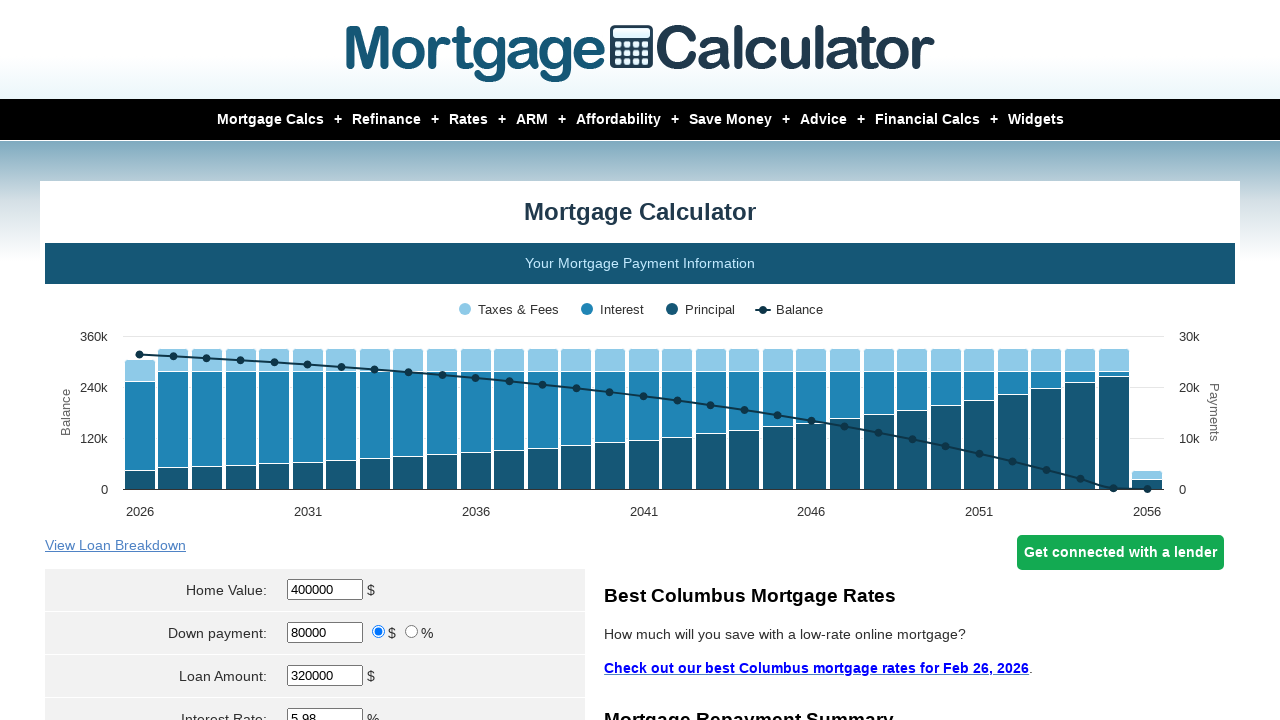

Cleared home value field on xpath=//*[@id='homeval']
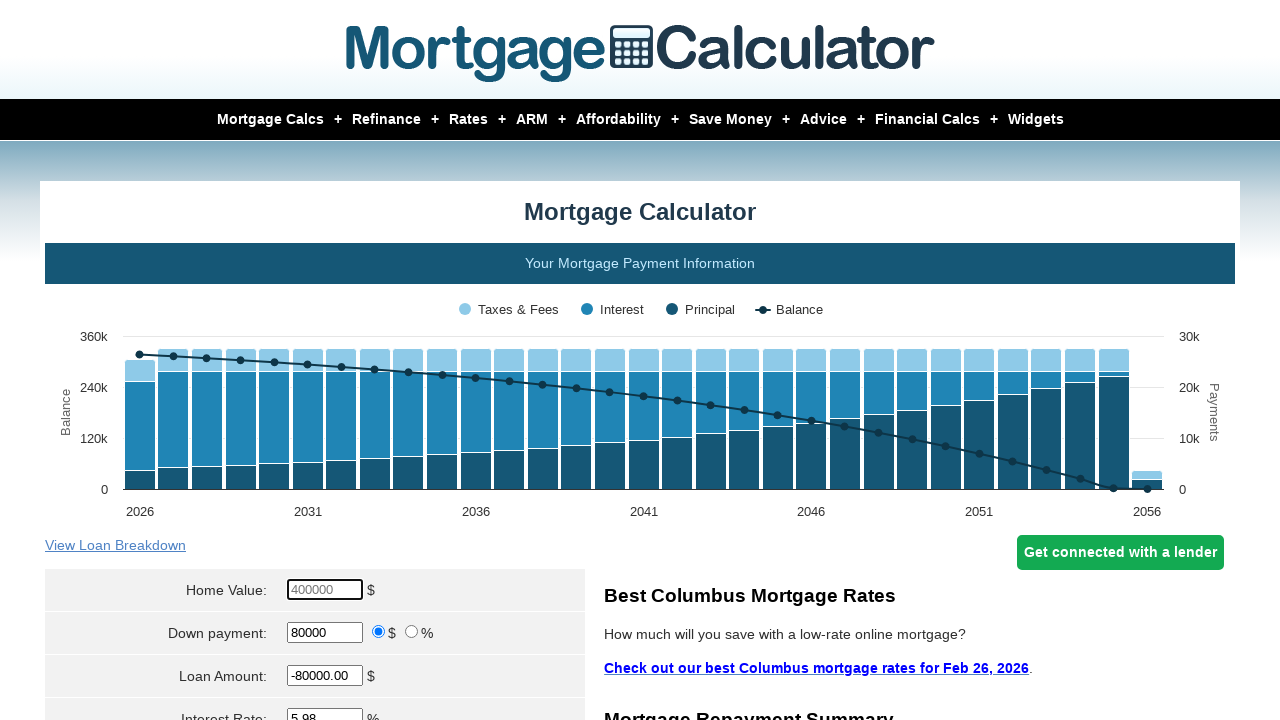

Entered home value of $950,000 on xpath=//*[@id='homeval']
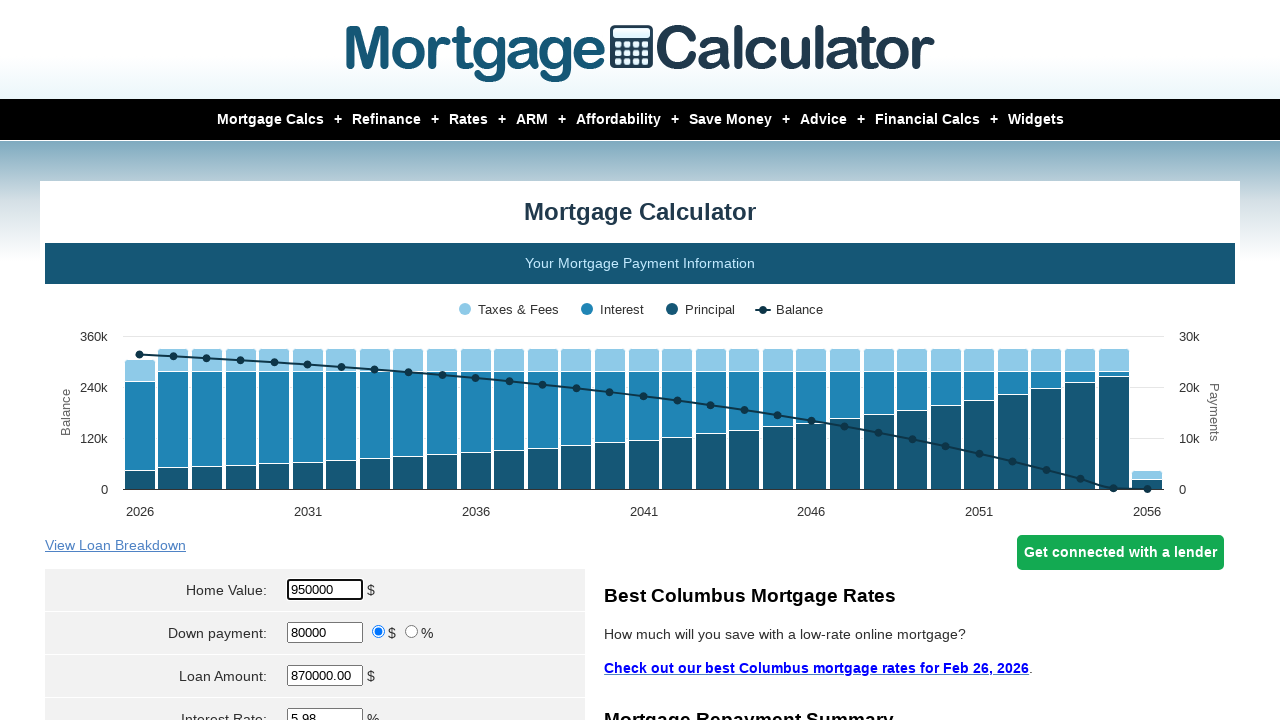

Located down payment input field
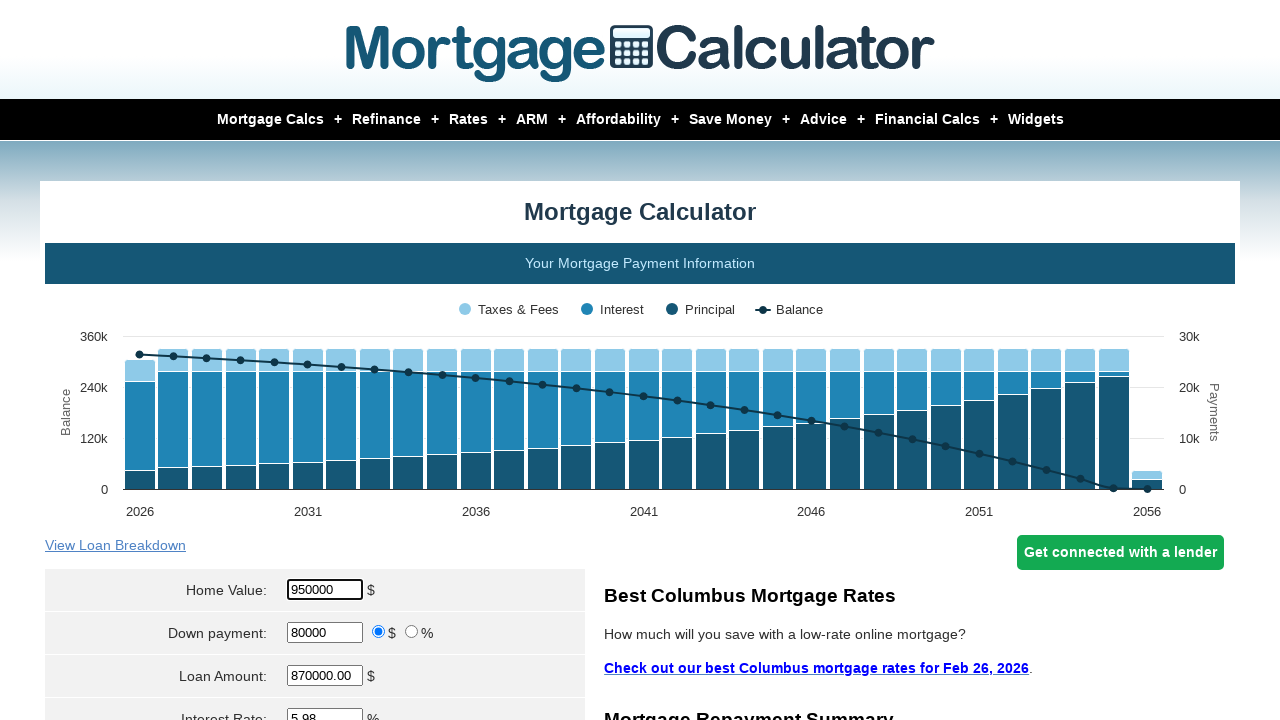

Cleared down payment field on xpath=//*[@id='downpayment']
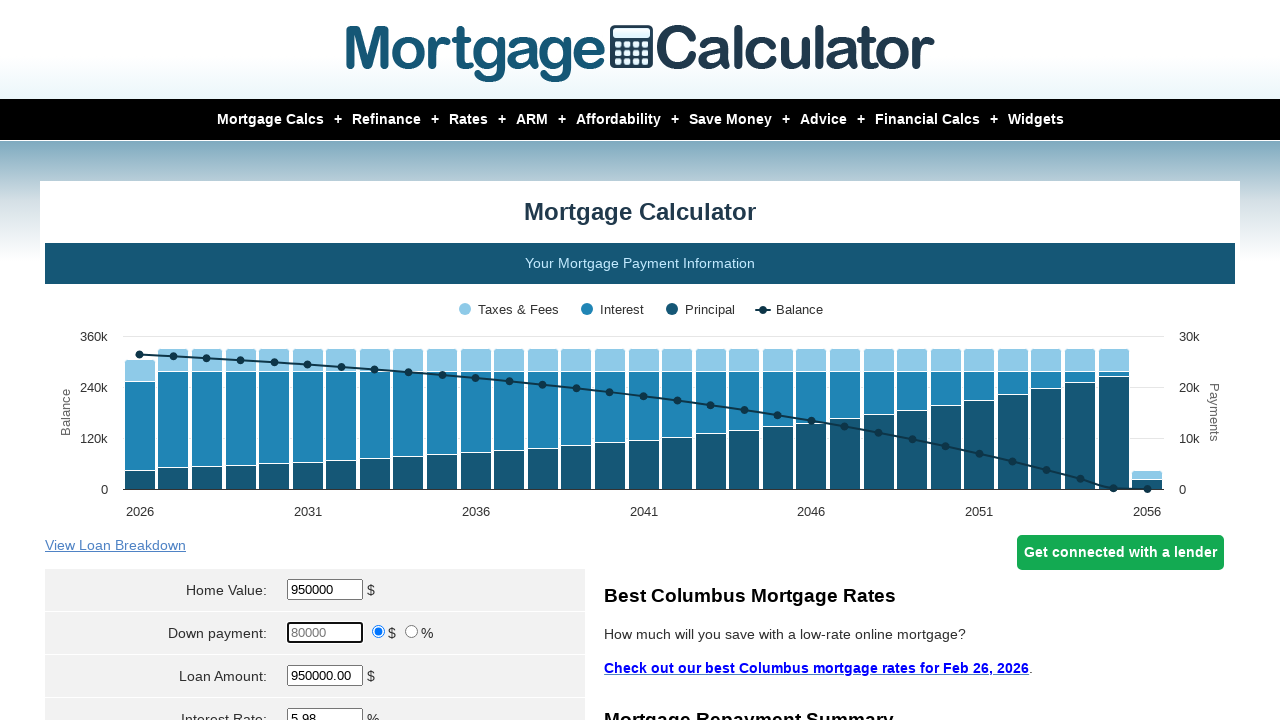

Entered down payment of $200,123 on xpath=//*[@id='downpayment']
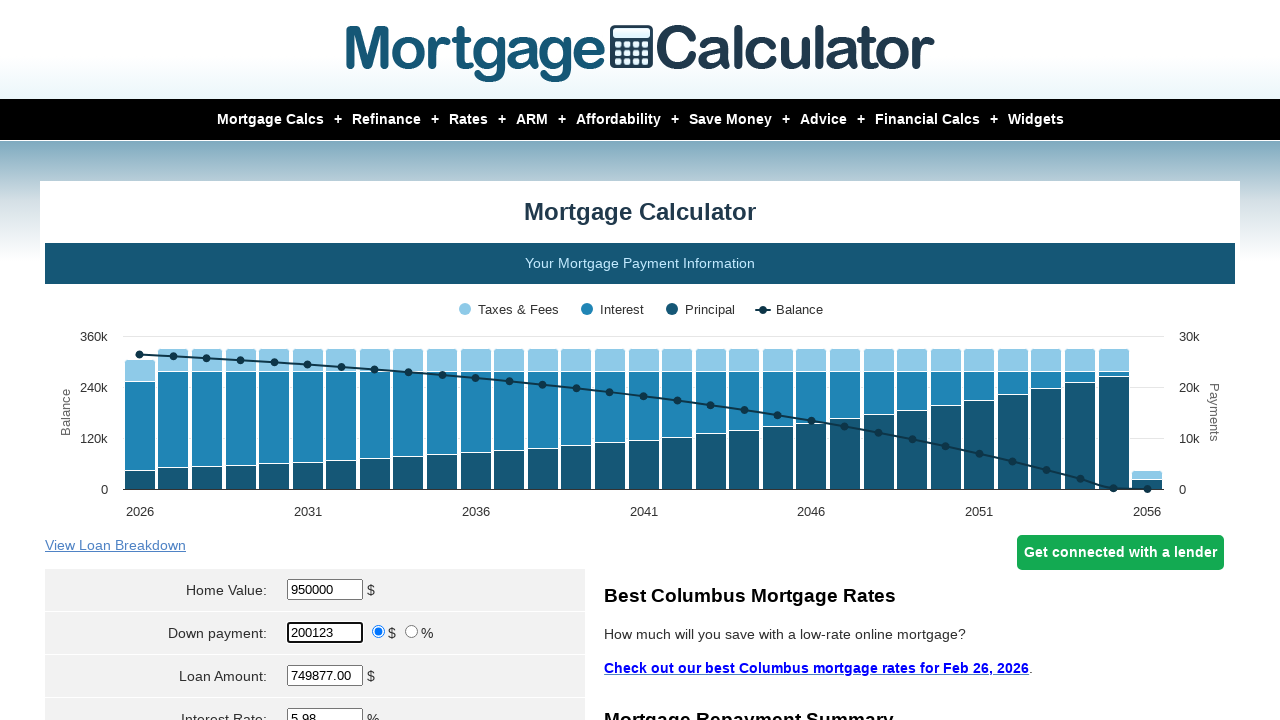

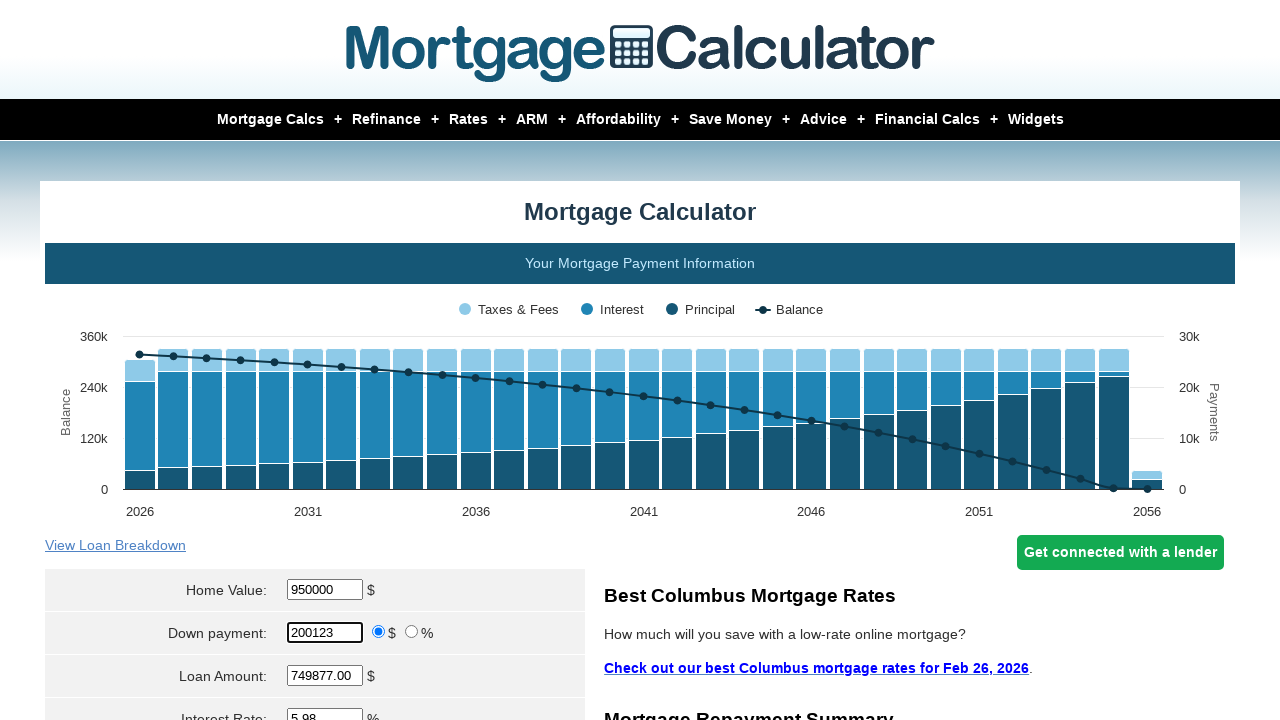